Tests pagination functionality by clicking on a page link and verifying that the URL changes to the expected page 2 URL with correct query parameters.

Starting URL: https://itkarijera.ba/online-platforme

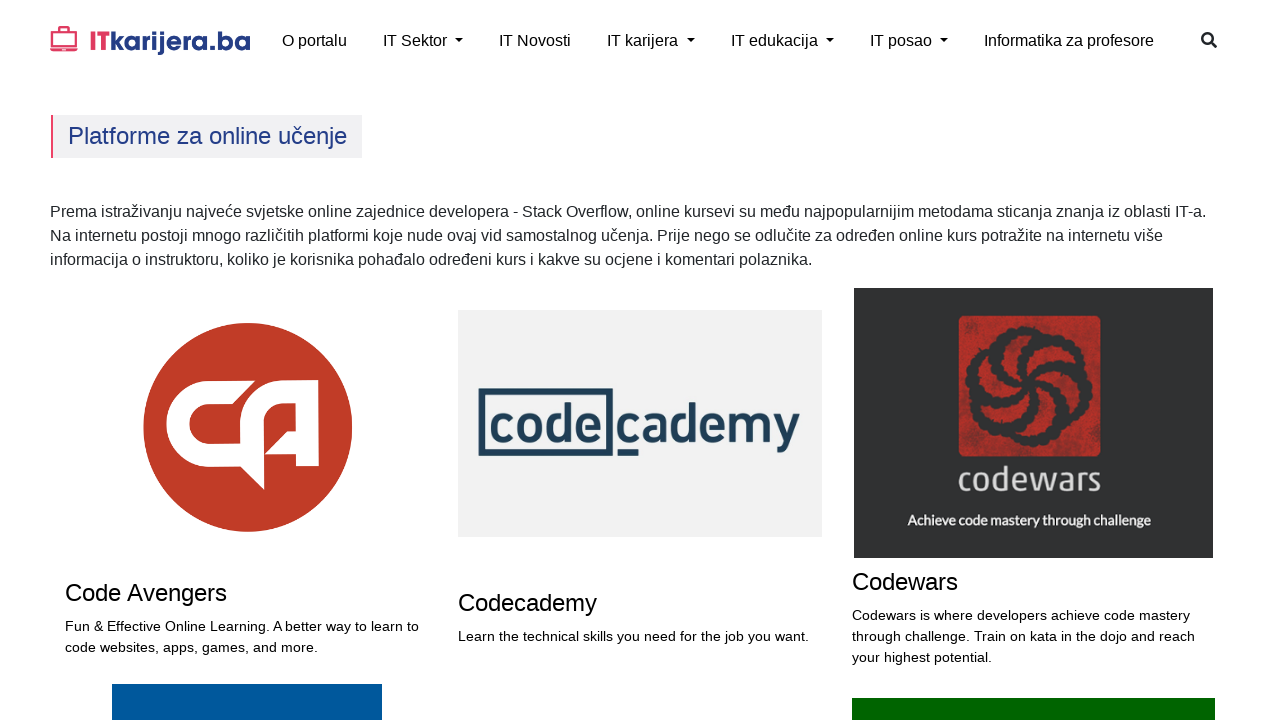

Waited for pagination links to be visible
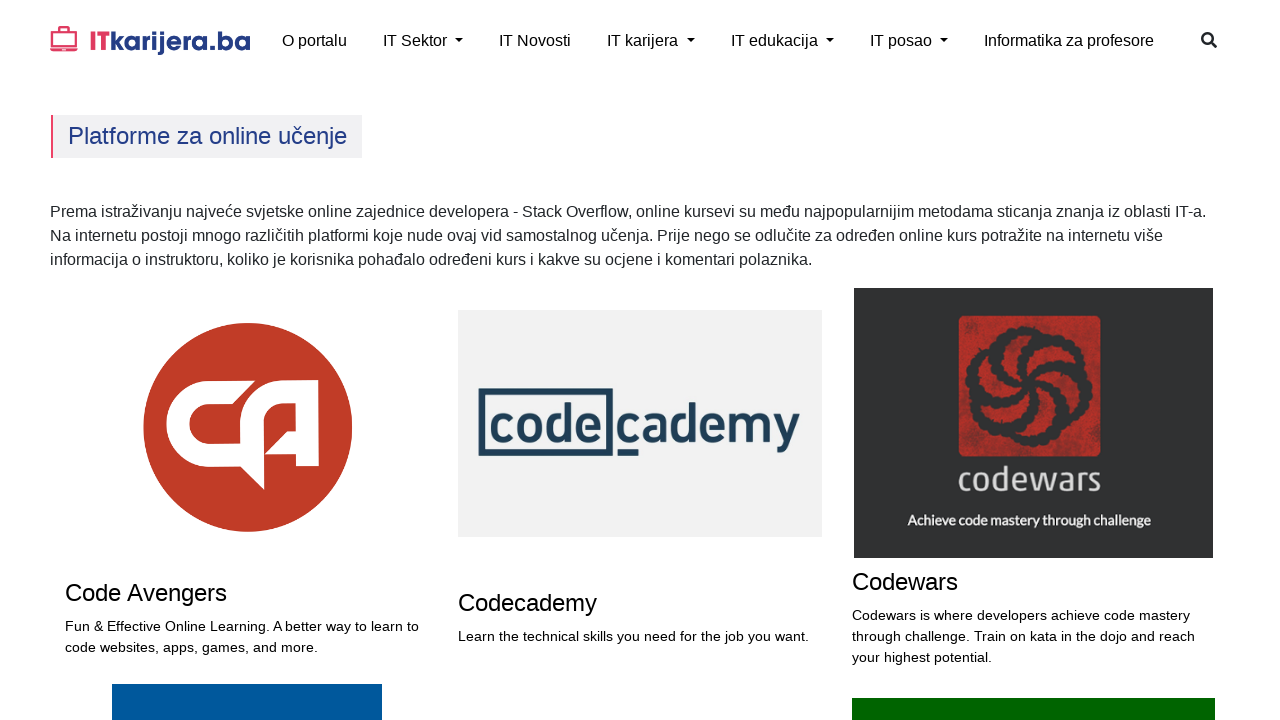

Stored initial URL for comparison
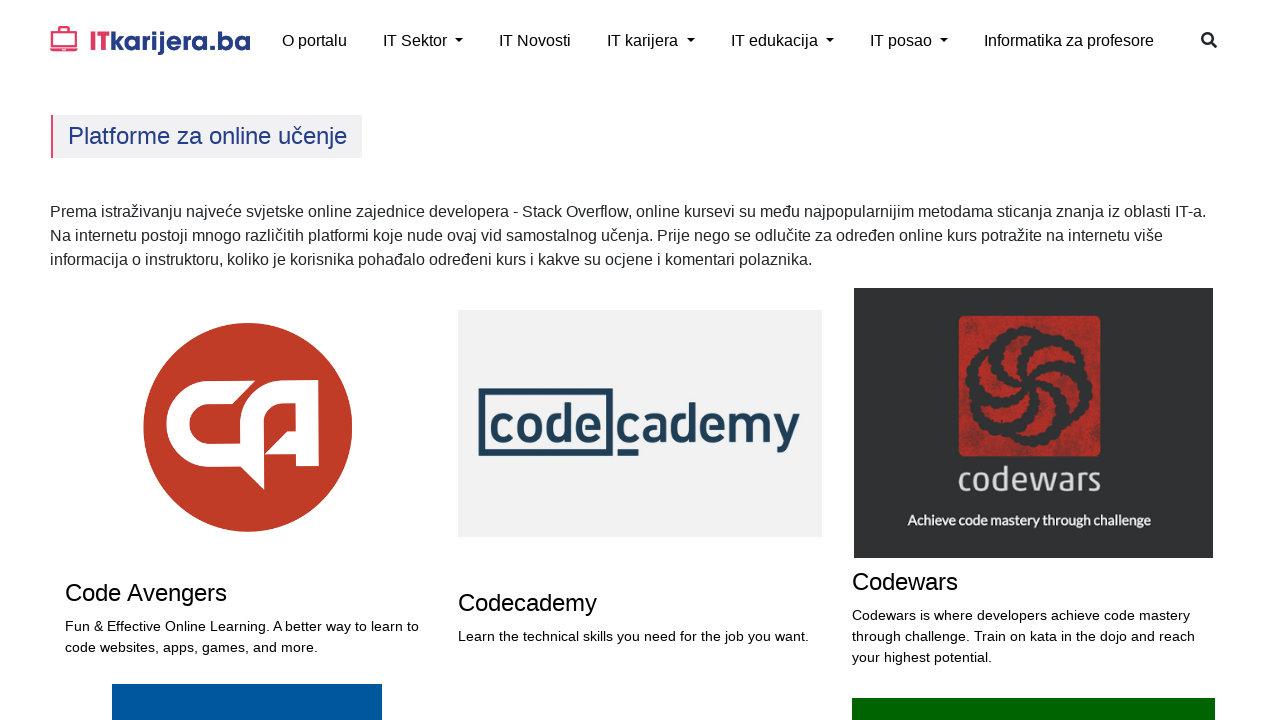

Clicked the pagination page link at (612, 360) on a.page-link.ng-star-inserted
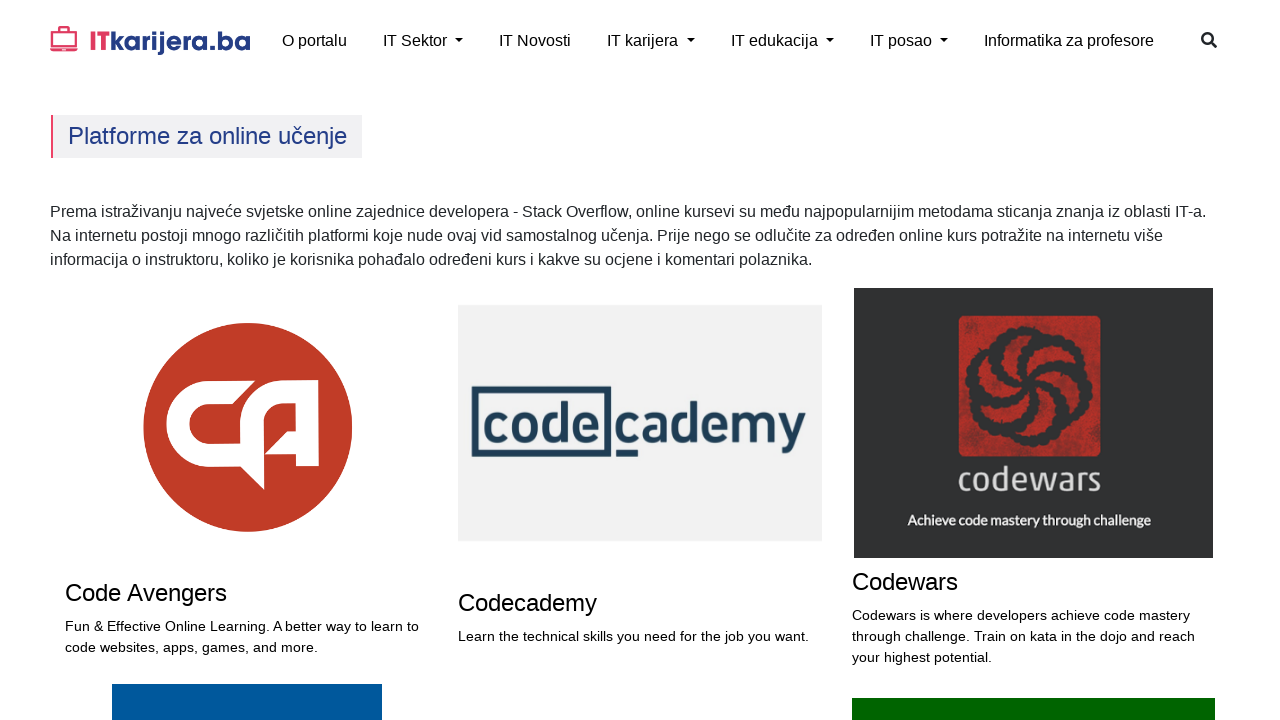

URL changed from initial URL after pagination click
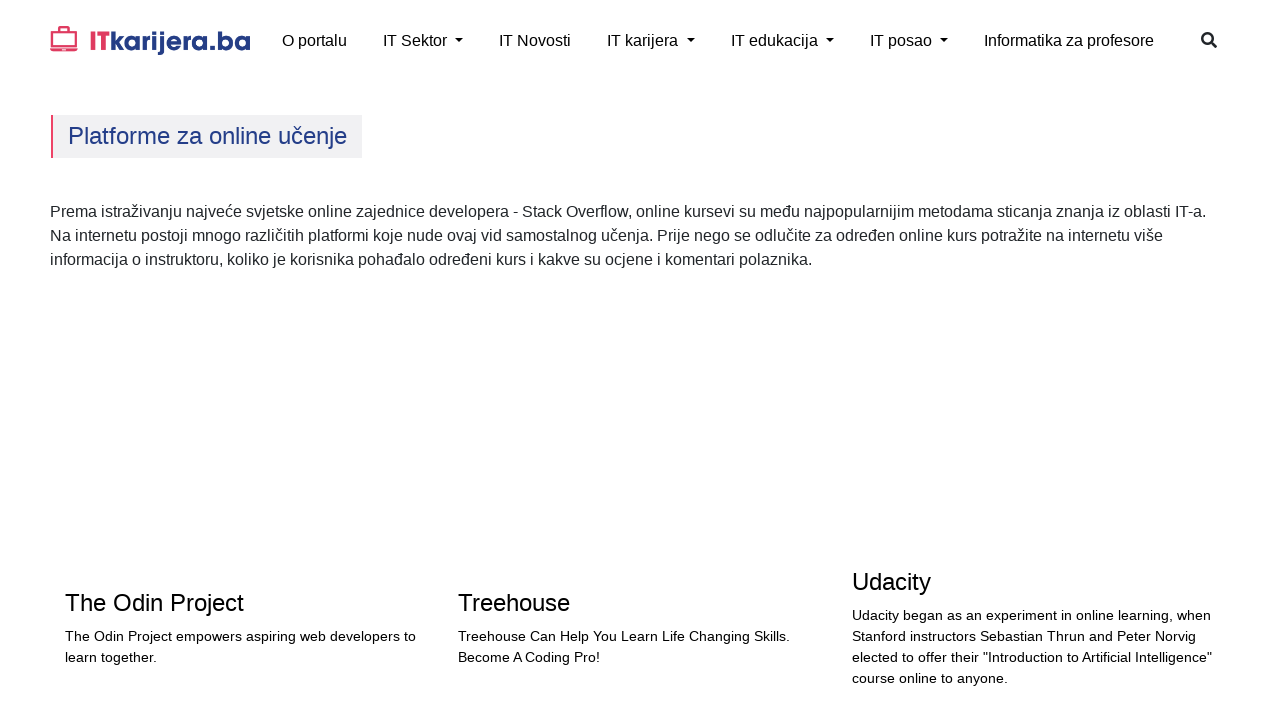

Verified that URL matches expected pagination URL with page=2 and correct query parameters
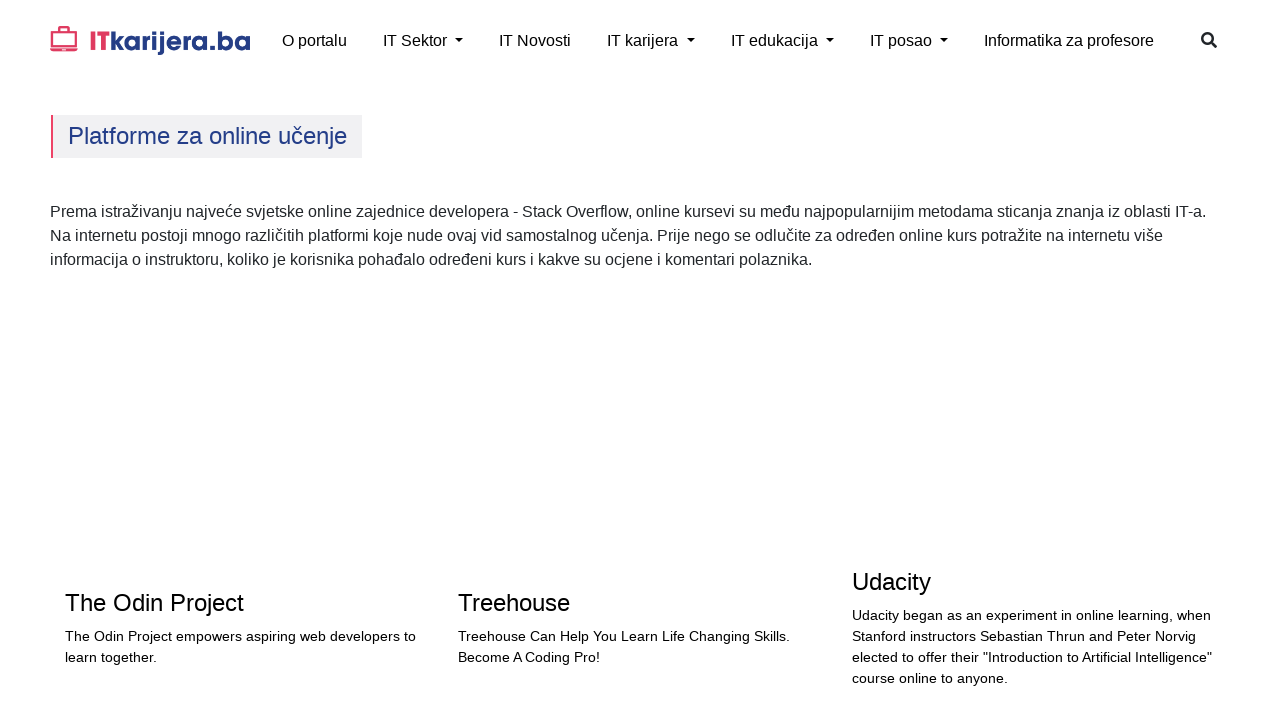

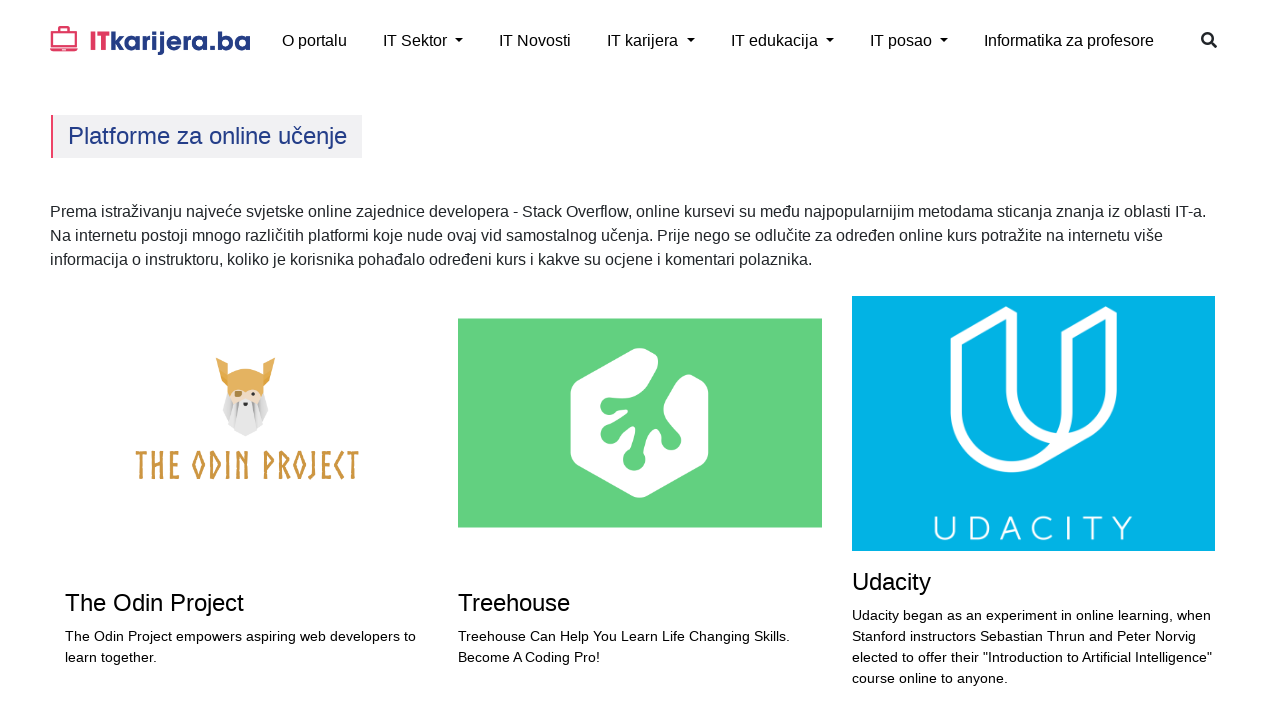